Tests home page arrivals section by navigating through Shop and Home, verifying three arrival images exist, clicking on a product image, and checking for product description

Starting URL: https://practice.automationtesting.in

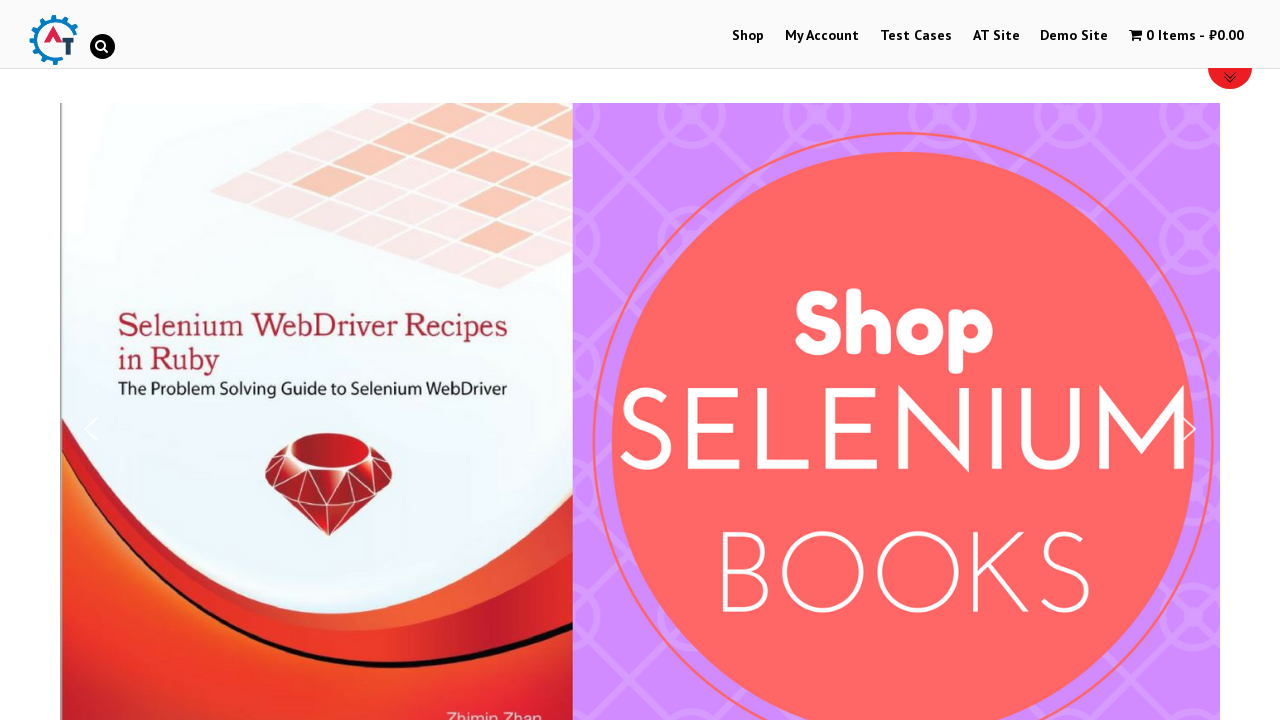

Clicked on Shop link at (748, 36) on text=Shop
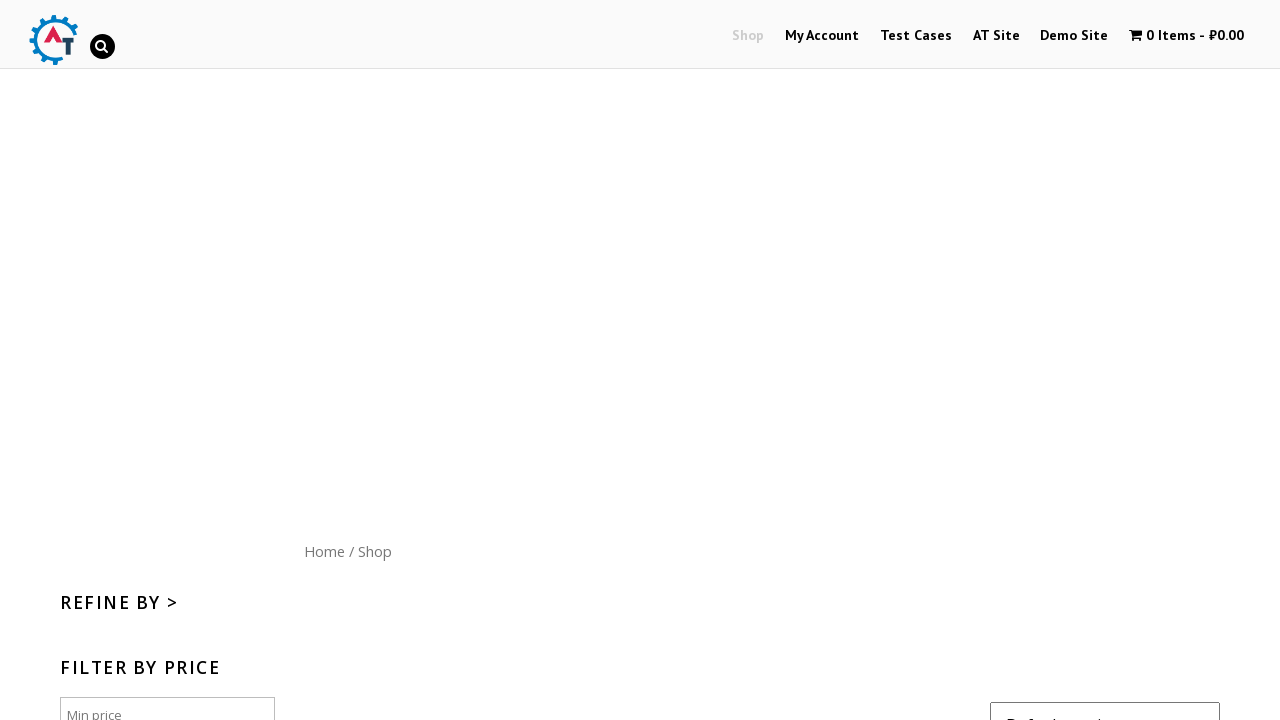

Waited 2000ms for Shop page to load
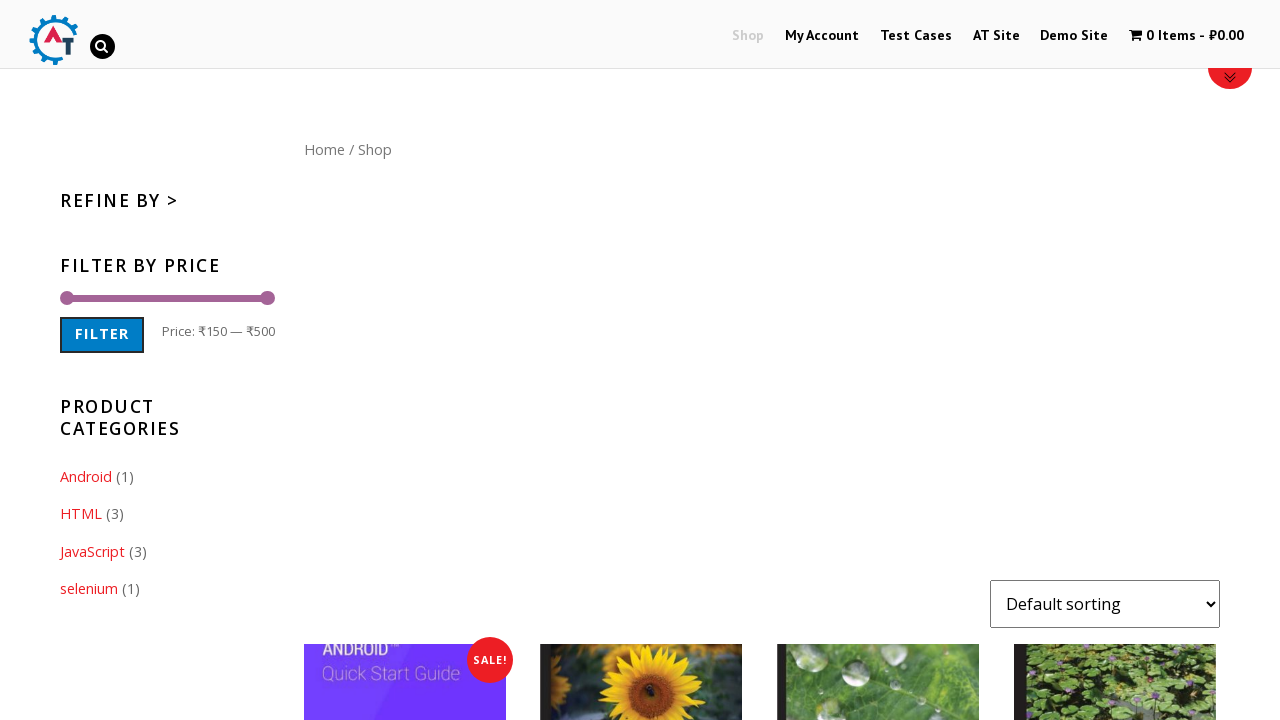

Clicked on Home link at (324, 149) on text=Home
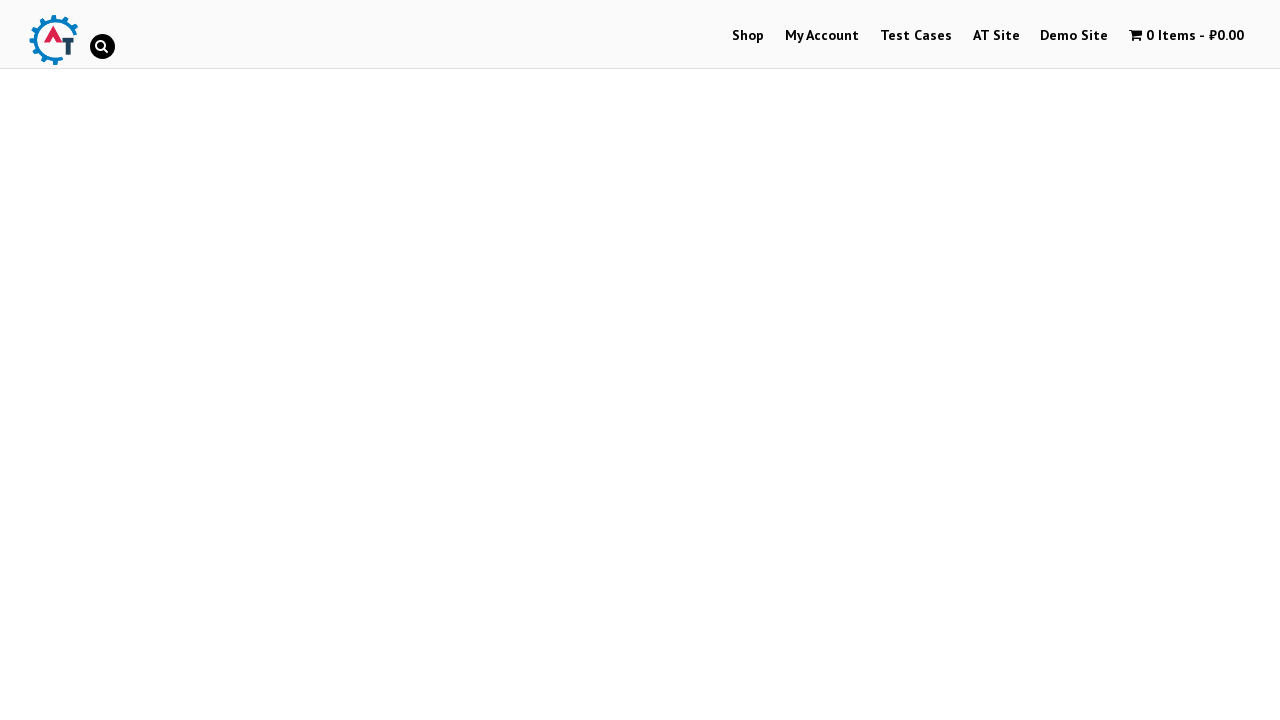

Waited 2000ms for Home page to load
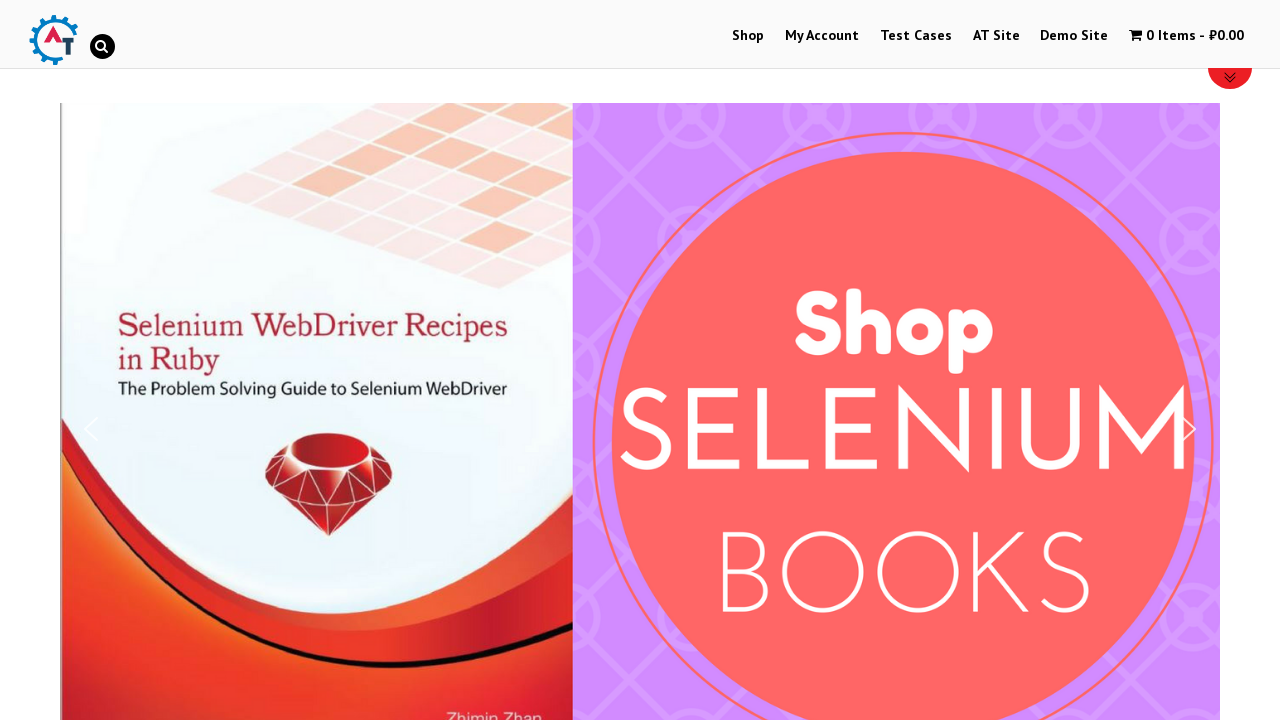

Located arrival images on home page
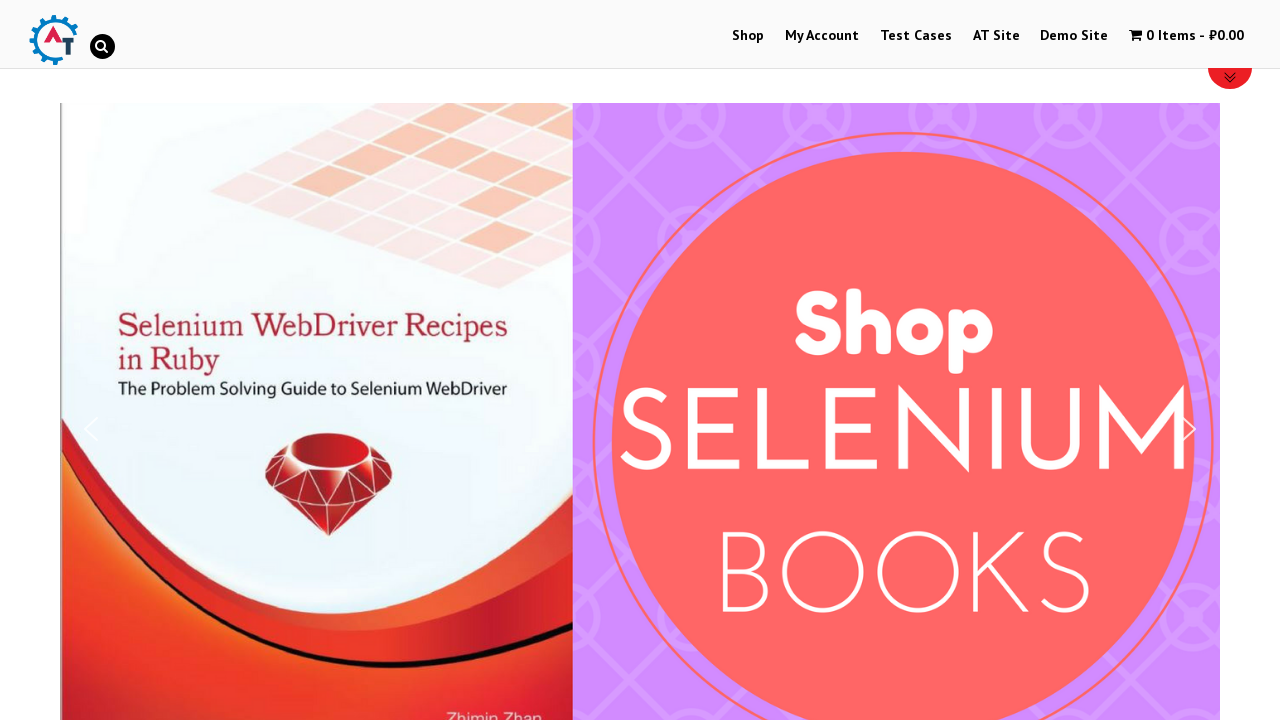

Verified 3 arrival images exist on home page
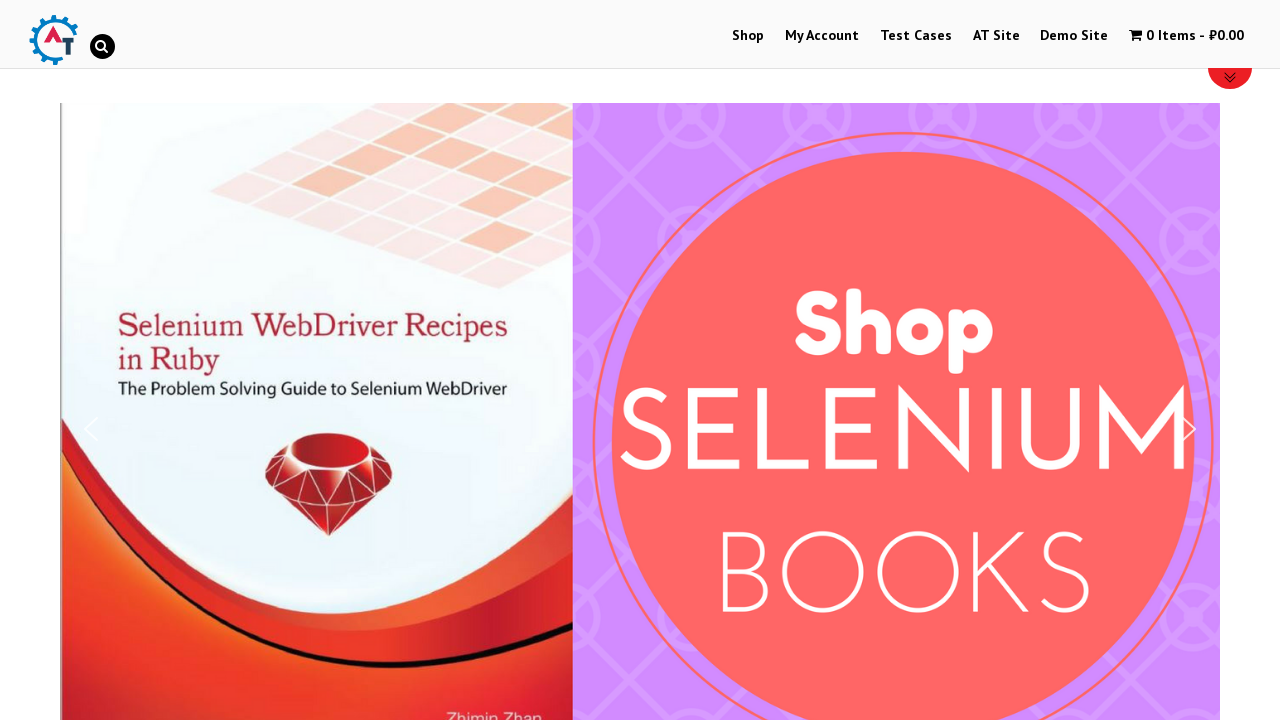

Waited 2000ms before clicking product image
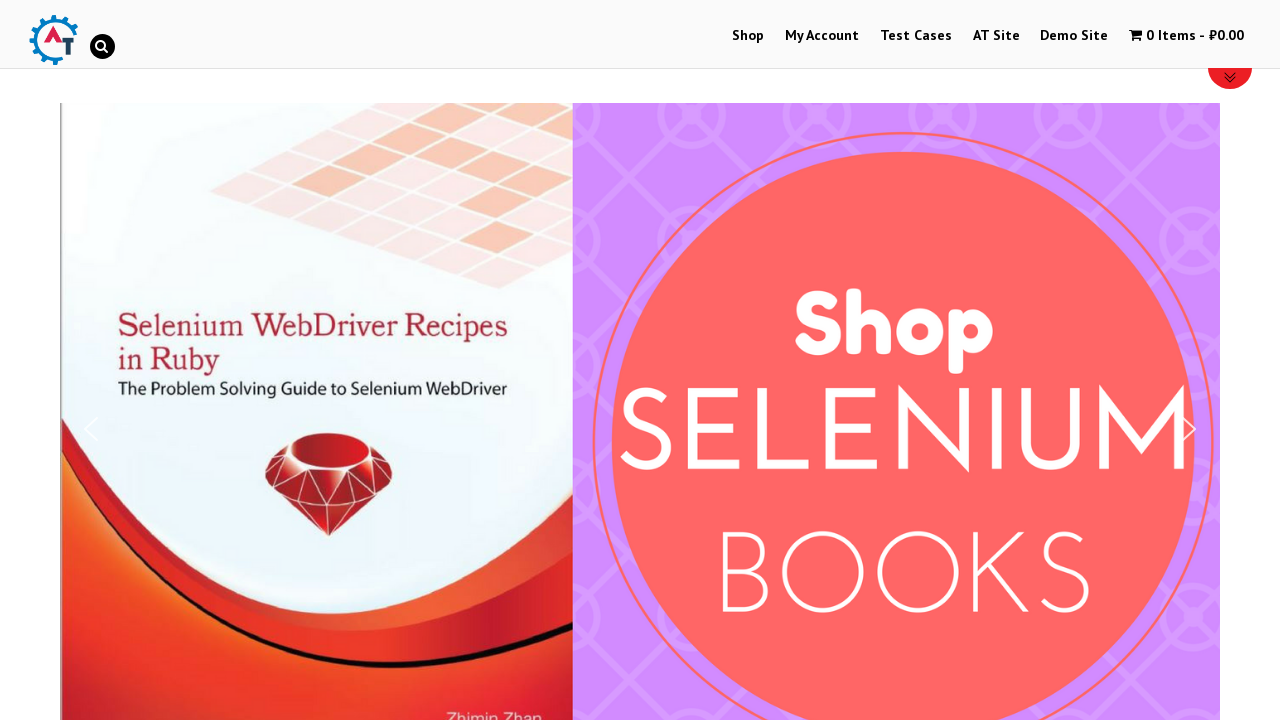

Clicked on Selenium product image (first arrival item) at (241, 361) on .post-160 img
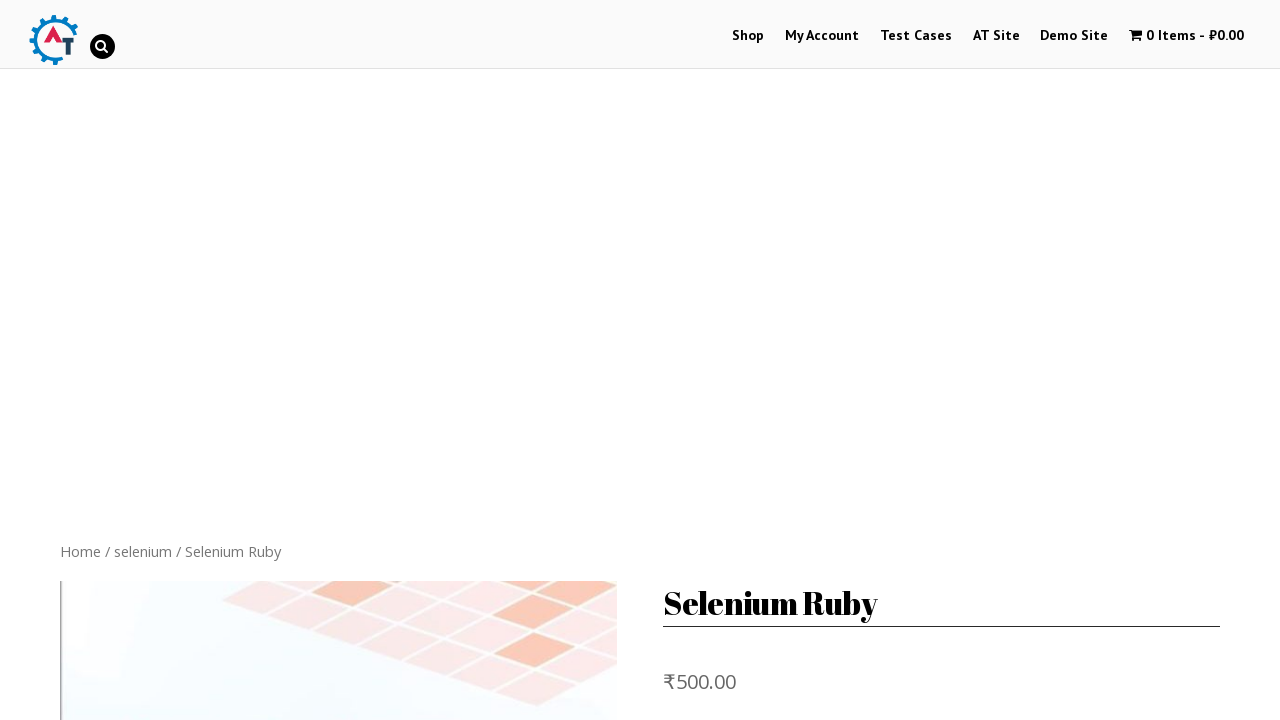

Waited 2000ms for product page to load
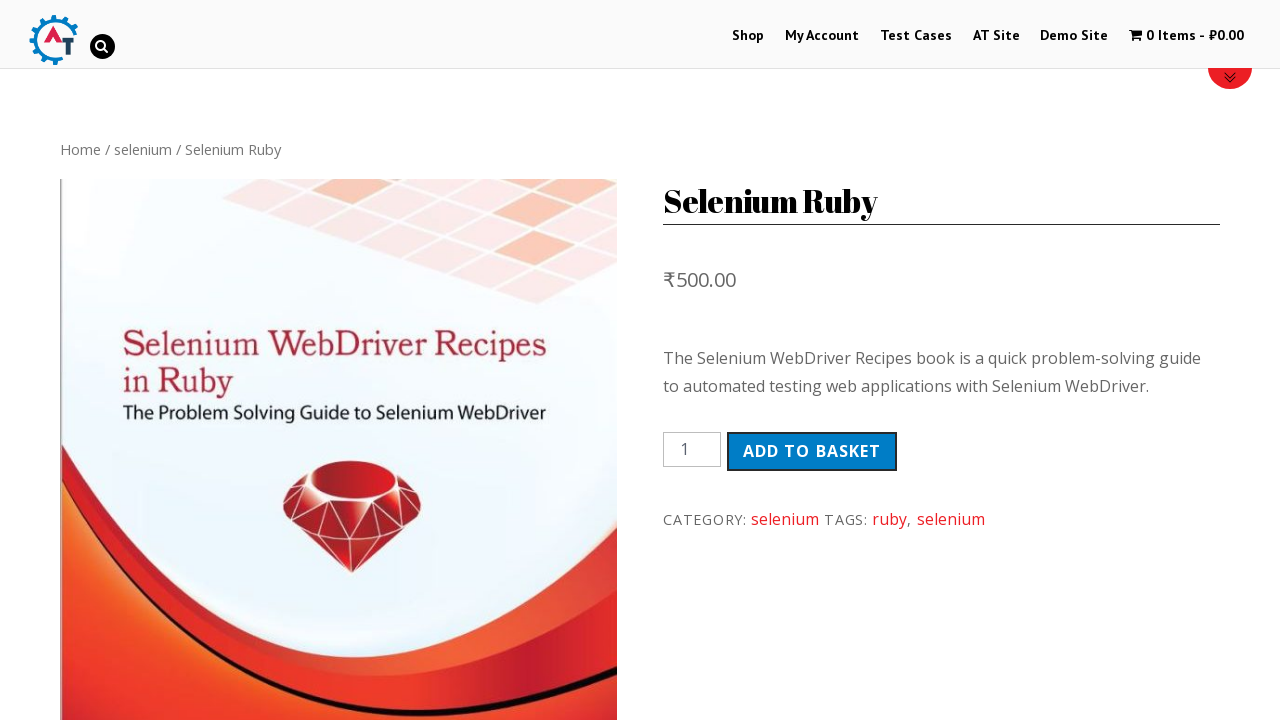

Verified Product Description text is visible on product page
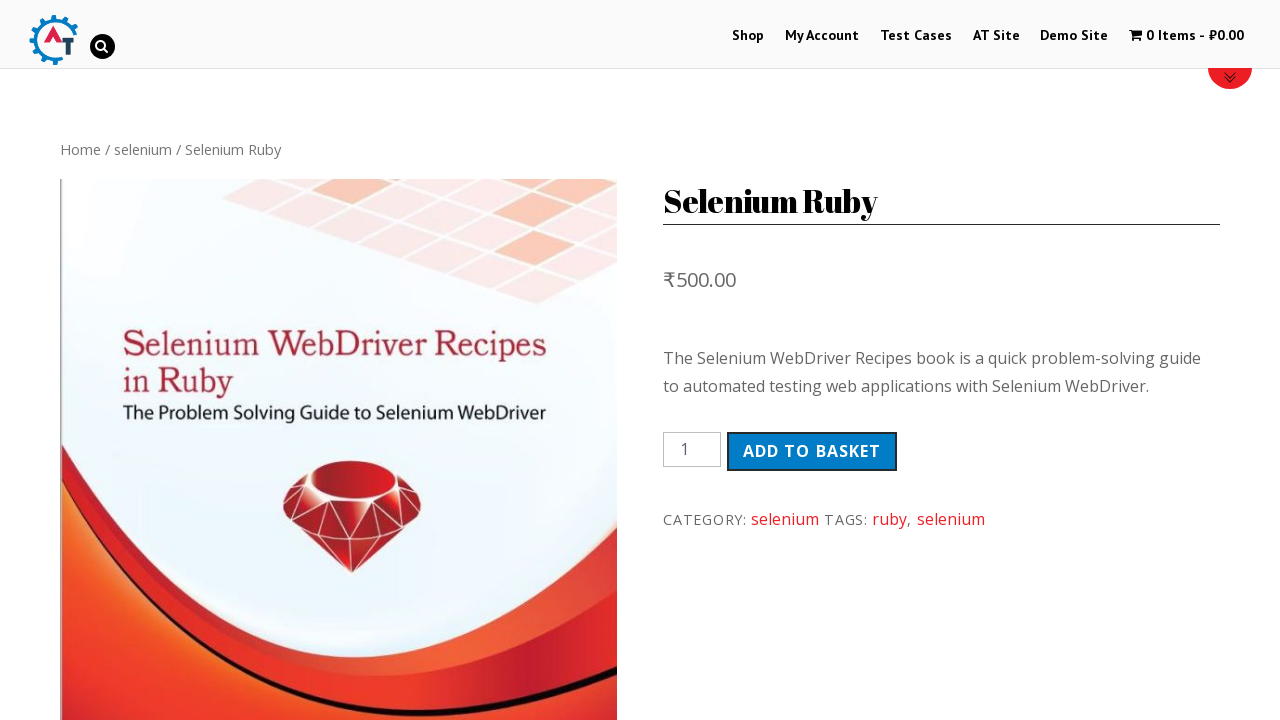

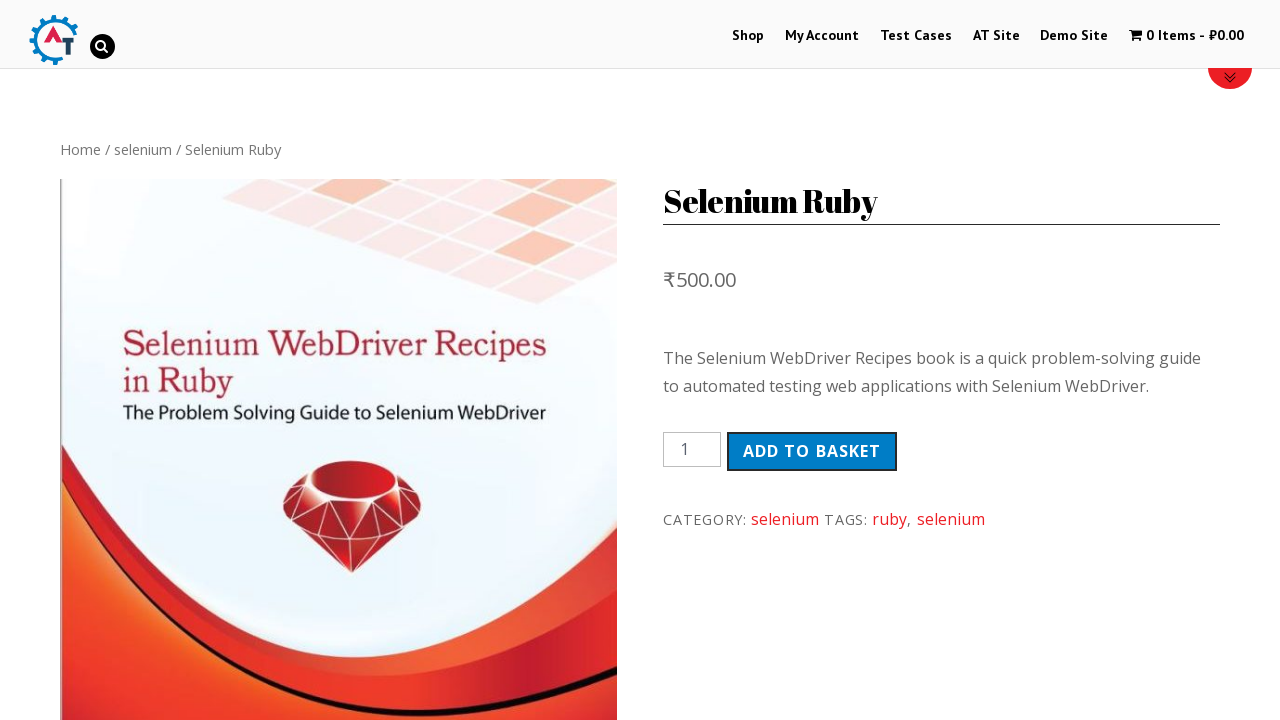